Tests radio button selection functionality on a registration form by clicking the Male radio button and verifying selection behavior

Starting URL: https://demo.automationtesting.in/Register.html

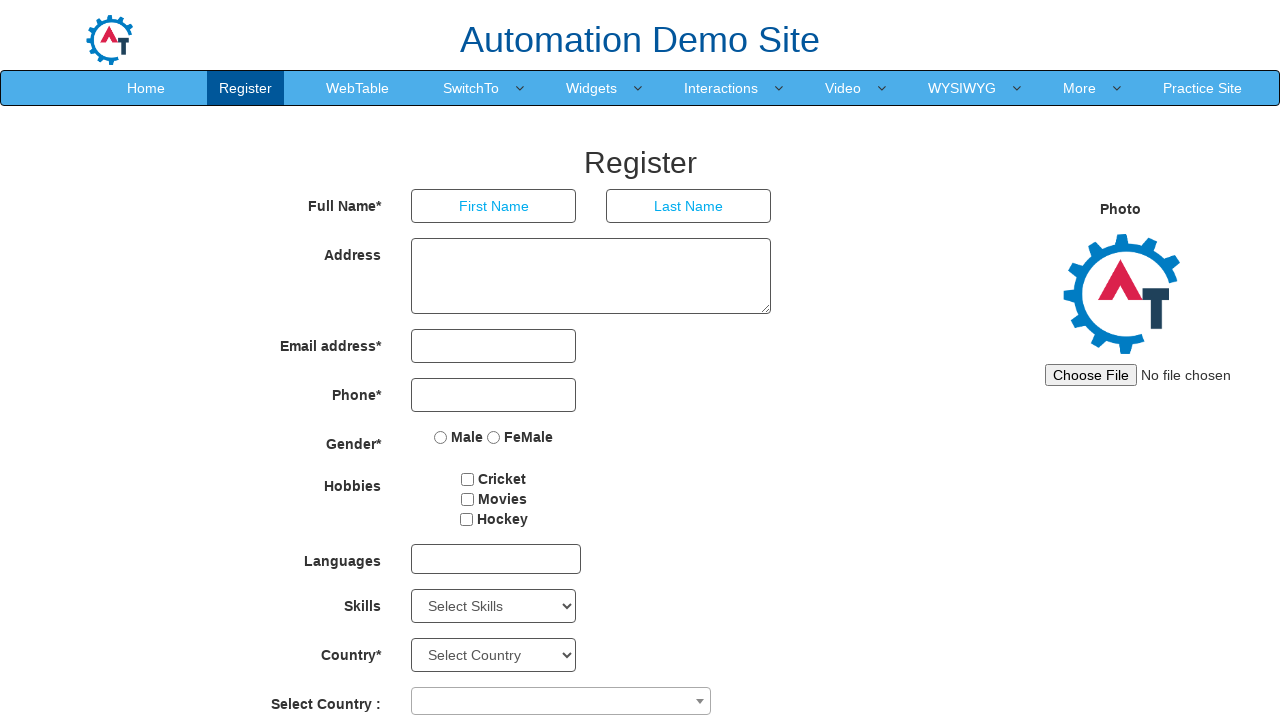

Waited for Male radio button to be available on registration form
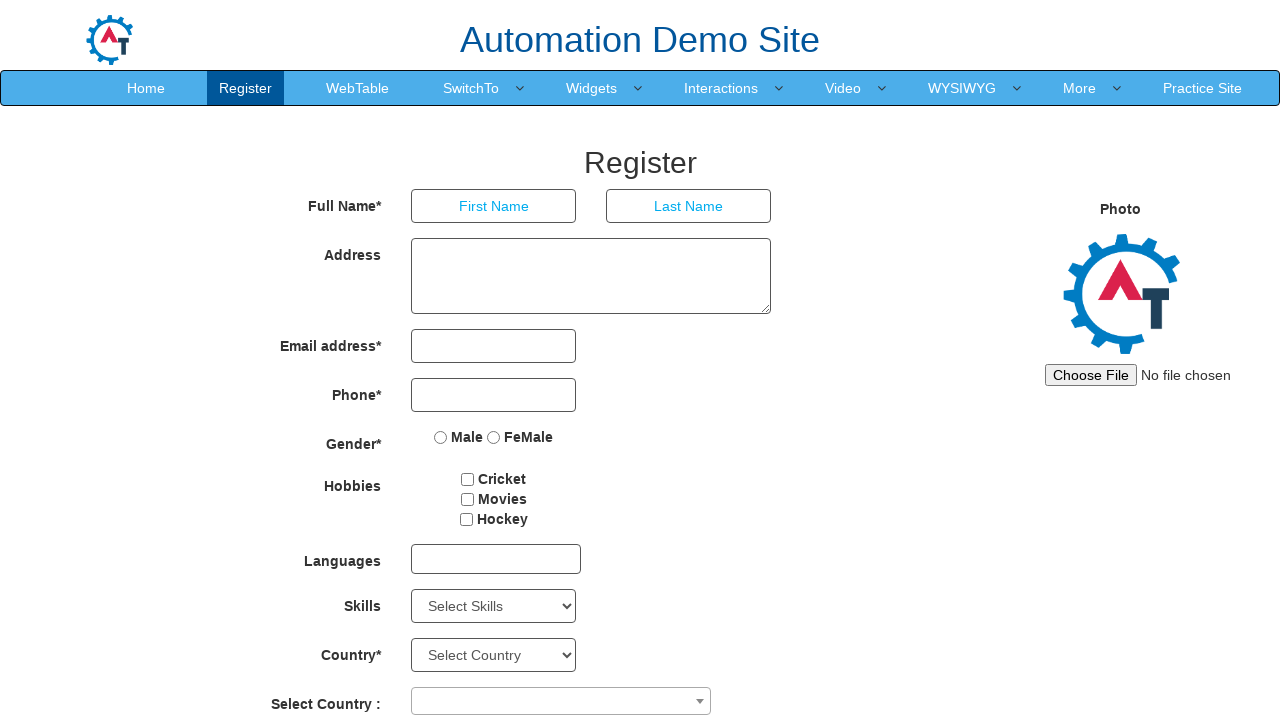

Clicked on Male radio button at (441, 437) on input[value='Male']
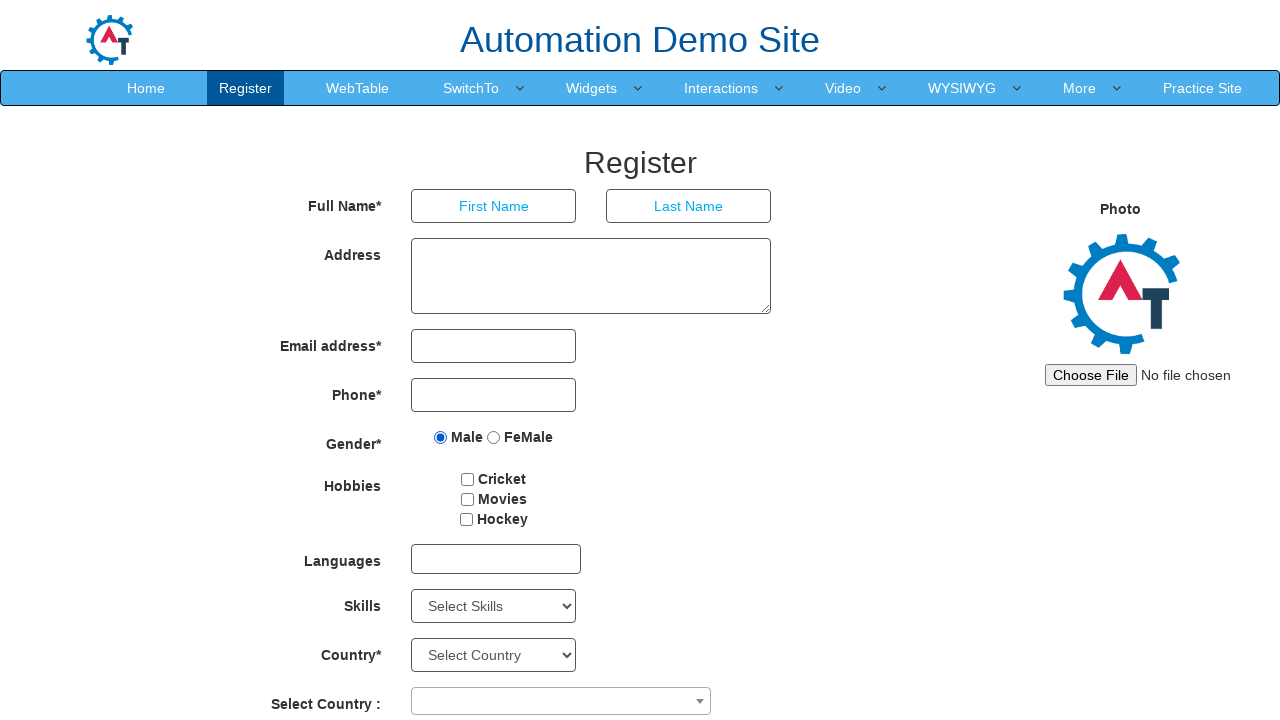

Verified Female radio button is present on the form
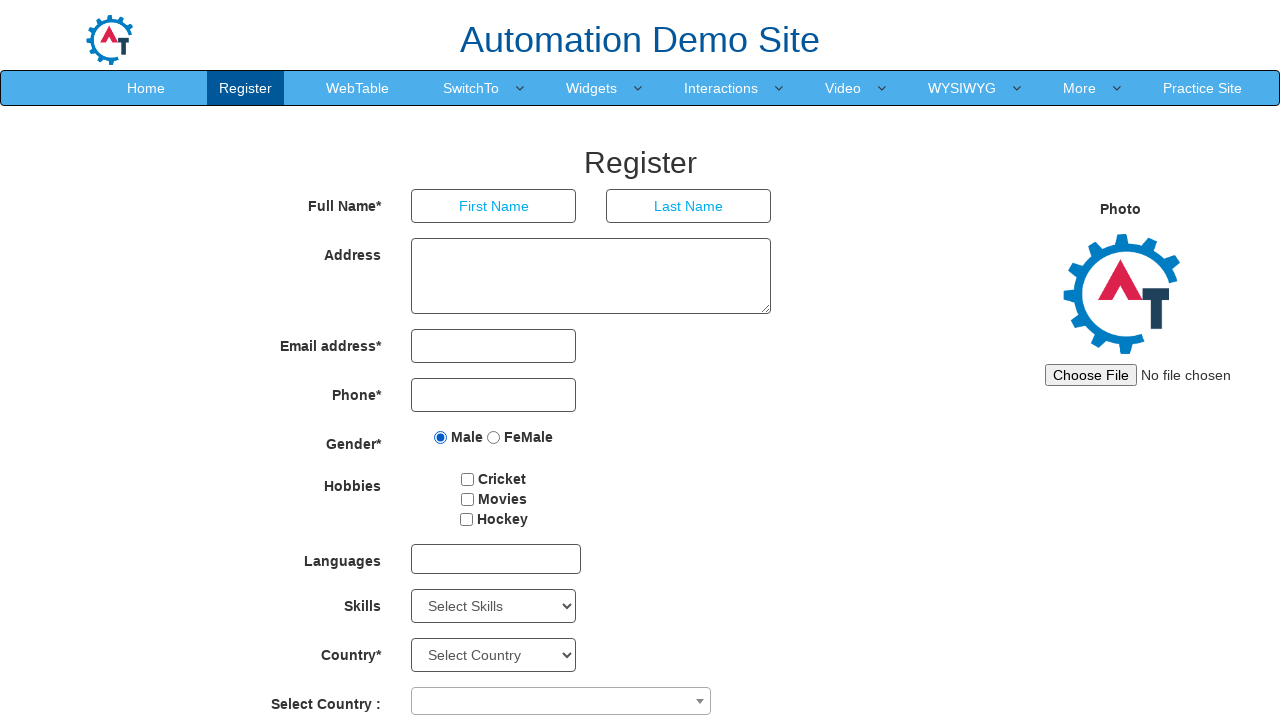

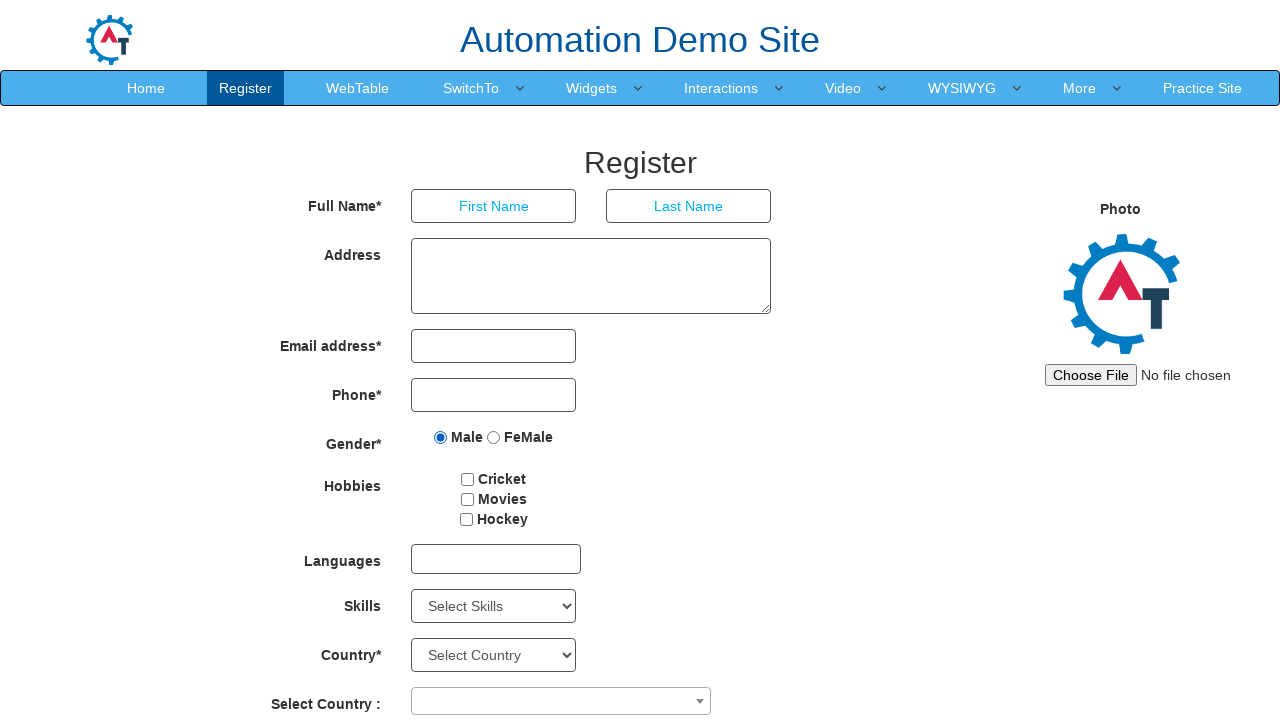